Tests drag and drop functionality by dragging a source element to a target drop zone using offset coordinates

Starting URL: https://crossbrowsertesting.github.io/drag-and-drop

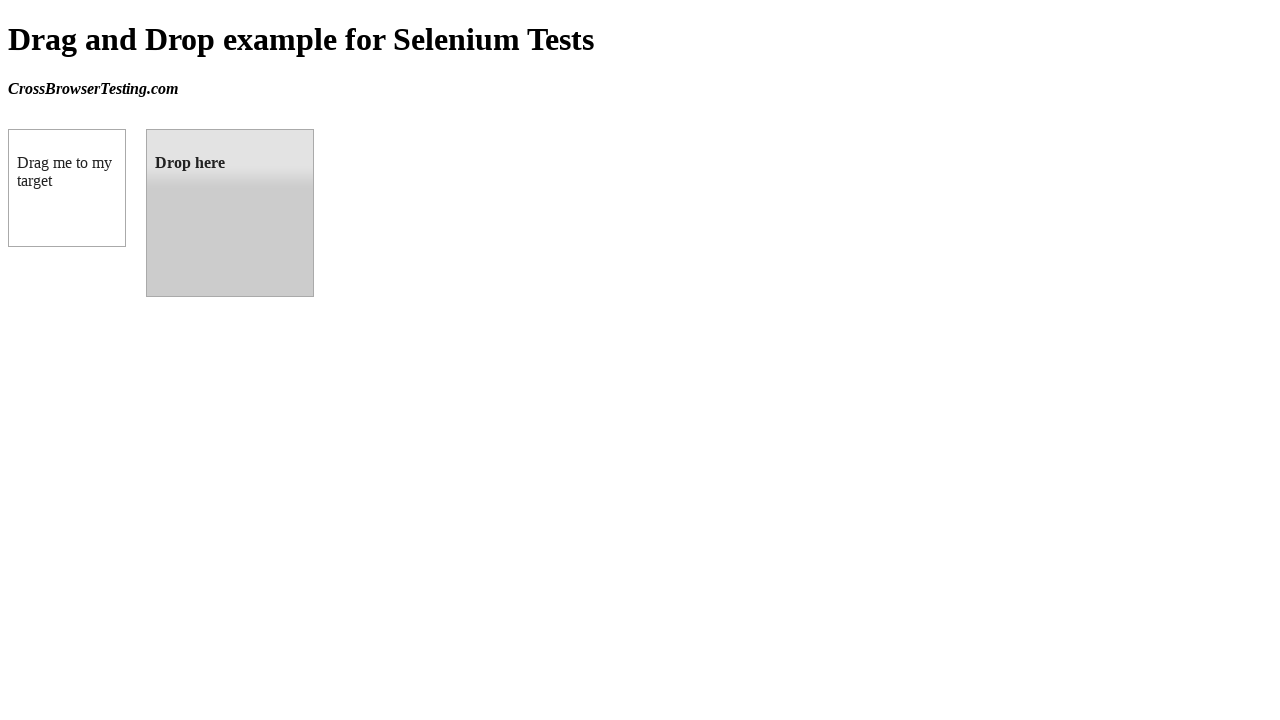

Waited for draggable element to load
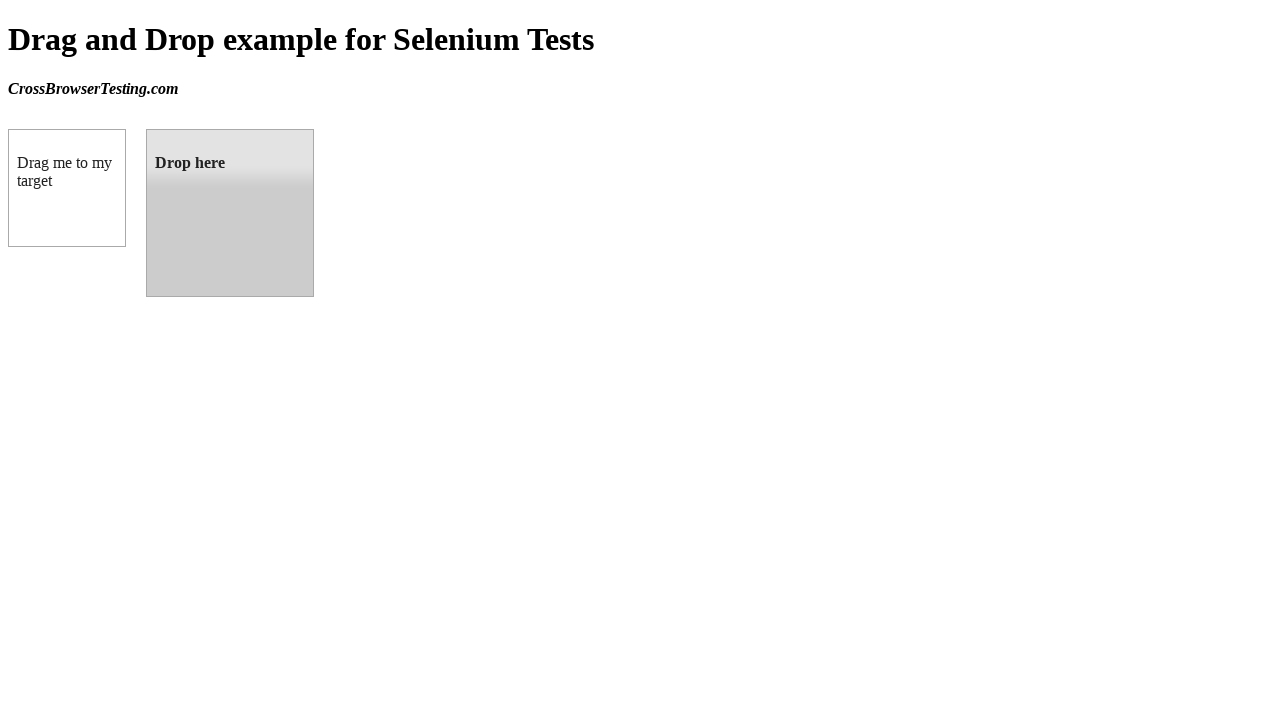

Waited for droppable target element to load
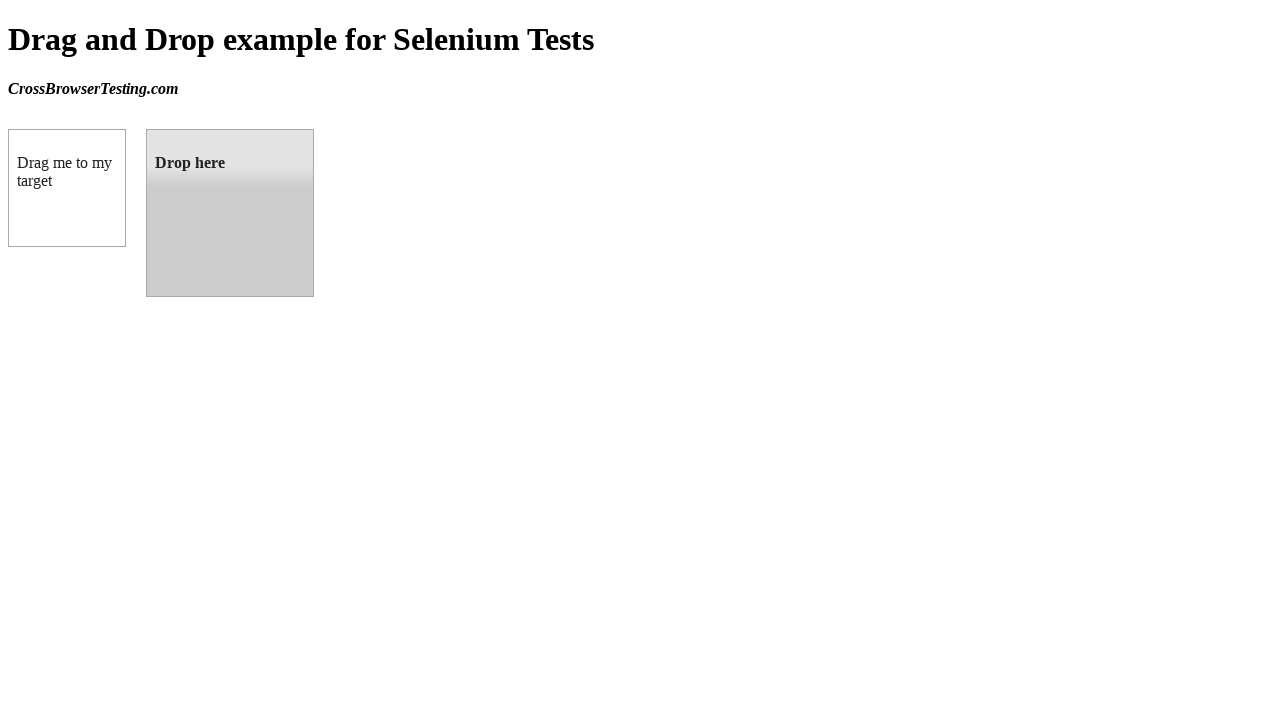

Retrieved bounding box coordinates of droppable target element
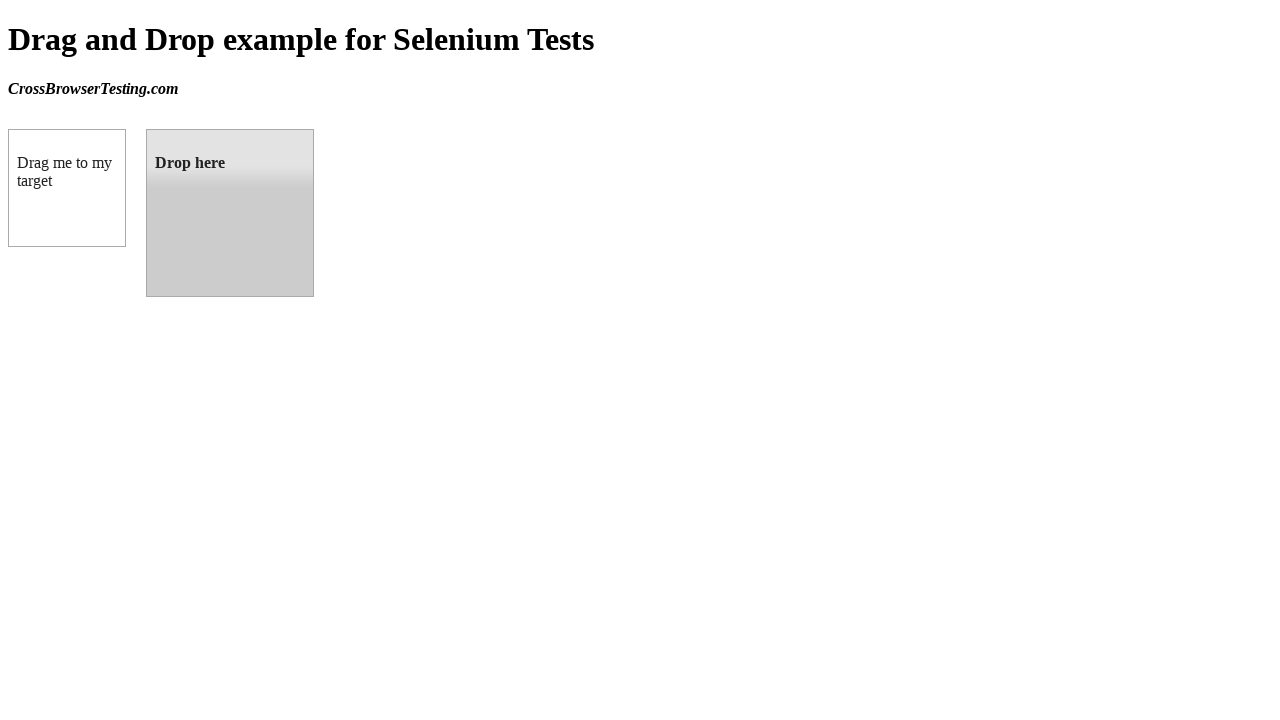

Dragged source element to target drop zone at (230, 213)
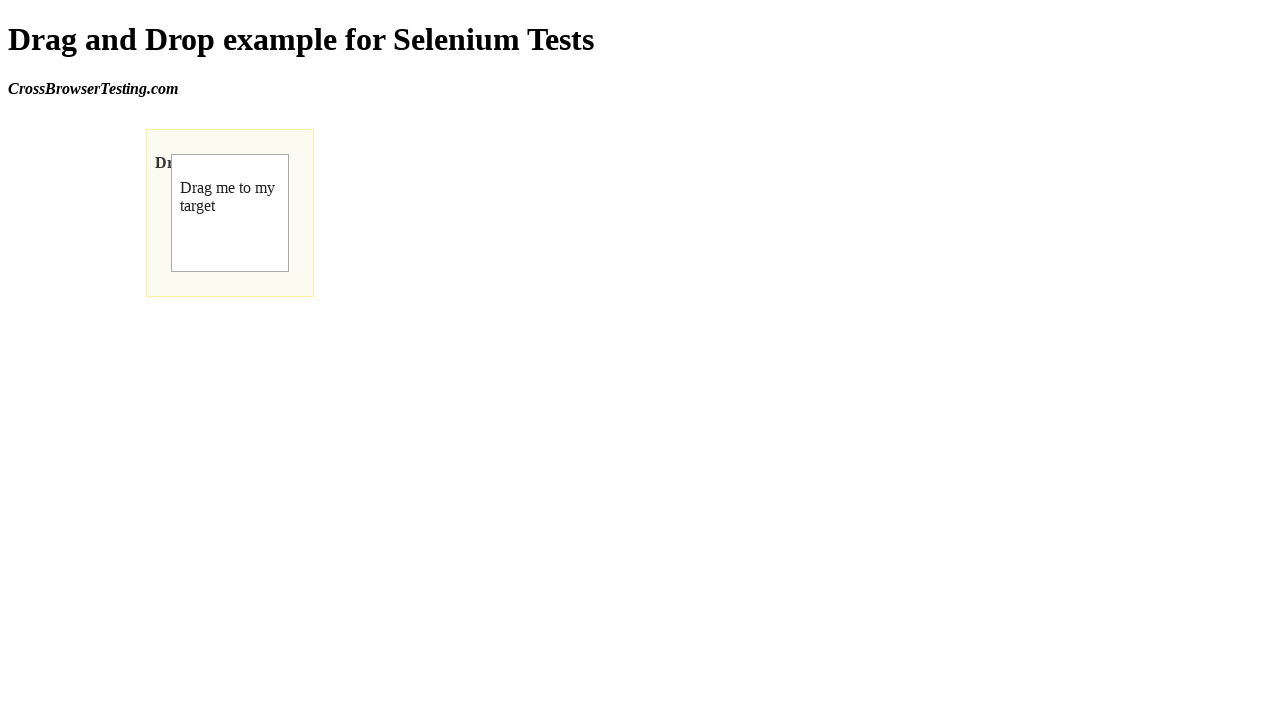

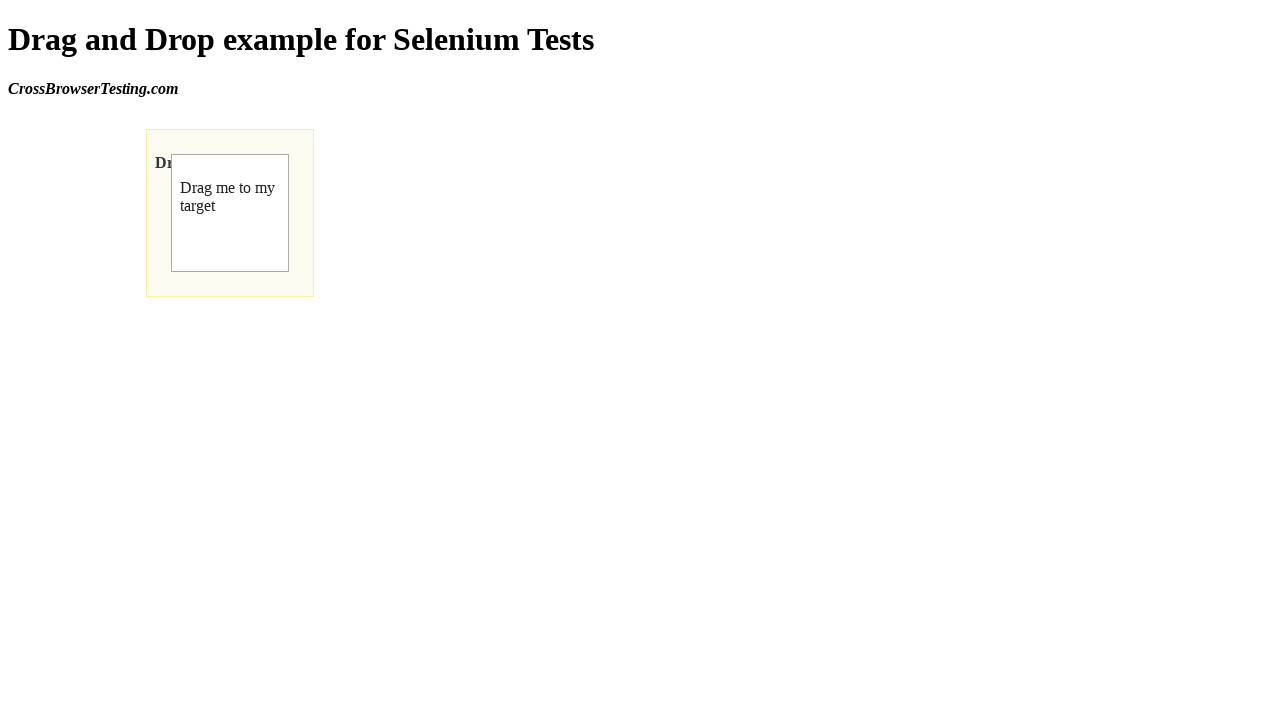